Navigates to YouTube homepage and verifies the page source contains "youtube"

Starting URL: http://www.youtube.com

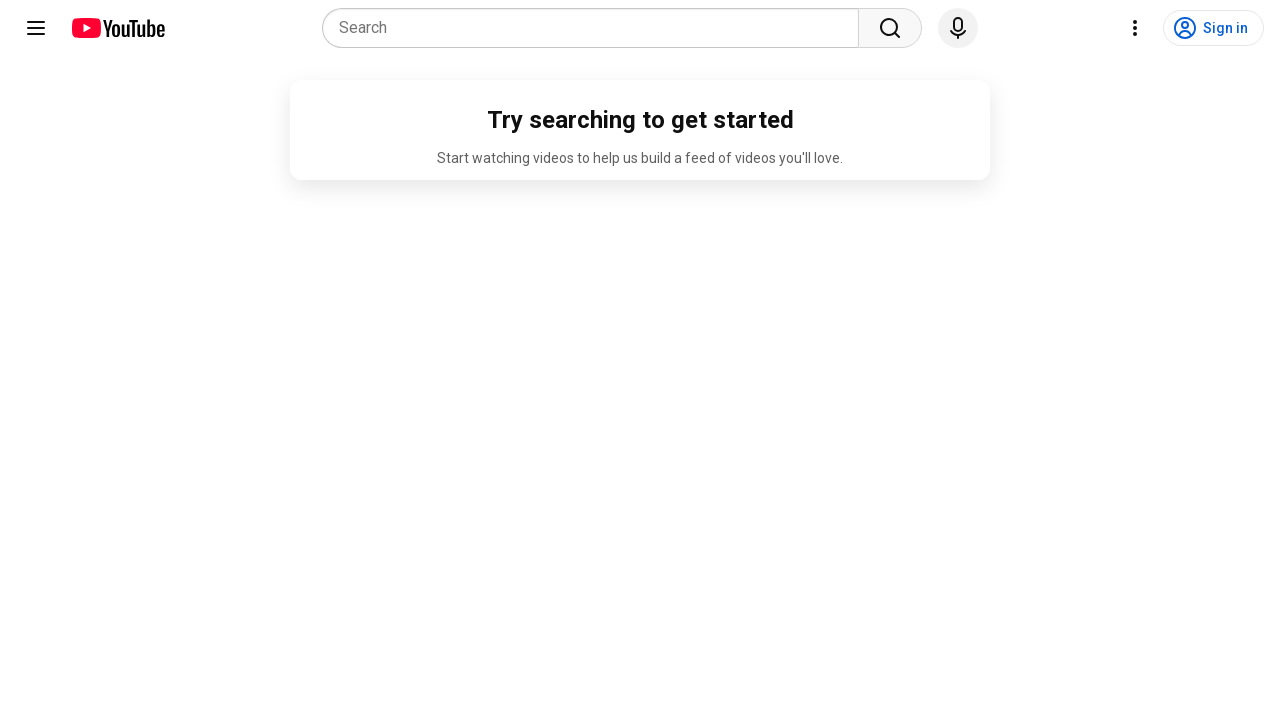

Navigated to YouTube homepage
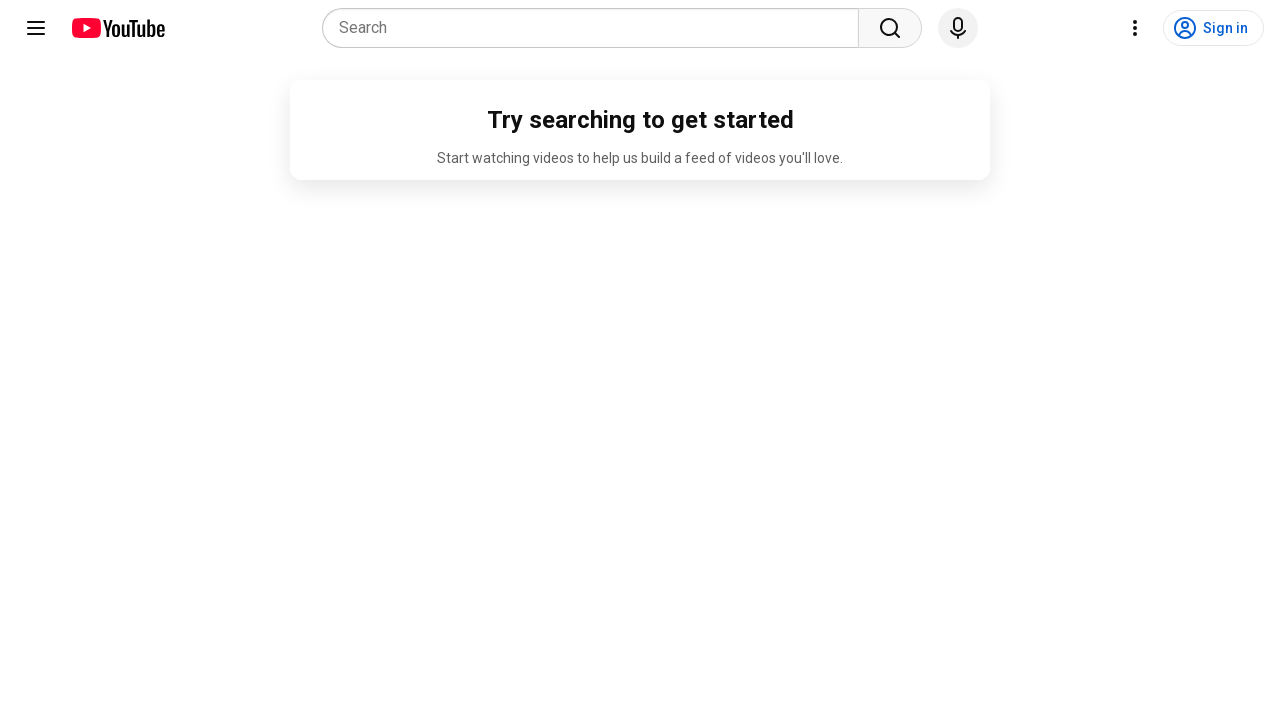

Waited for page to load (domcontentloaded)
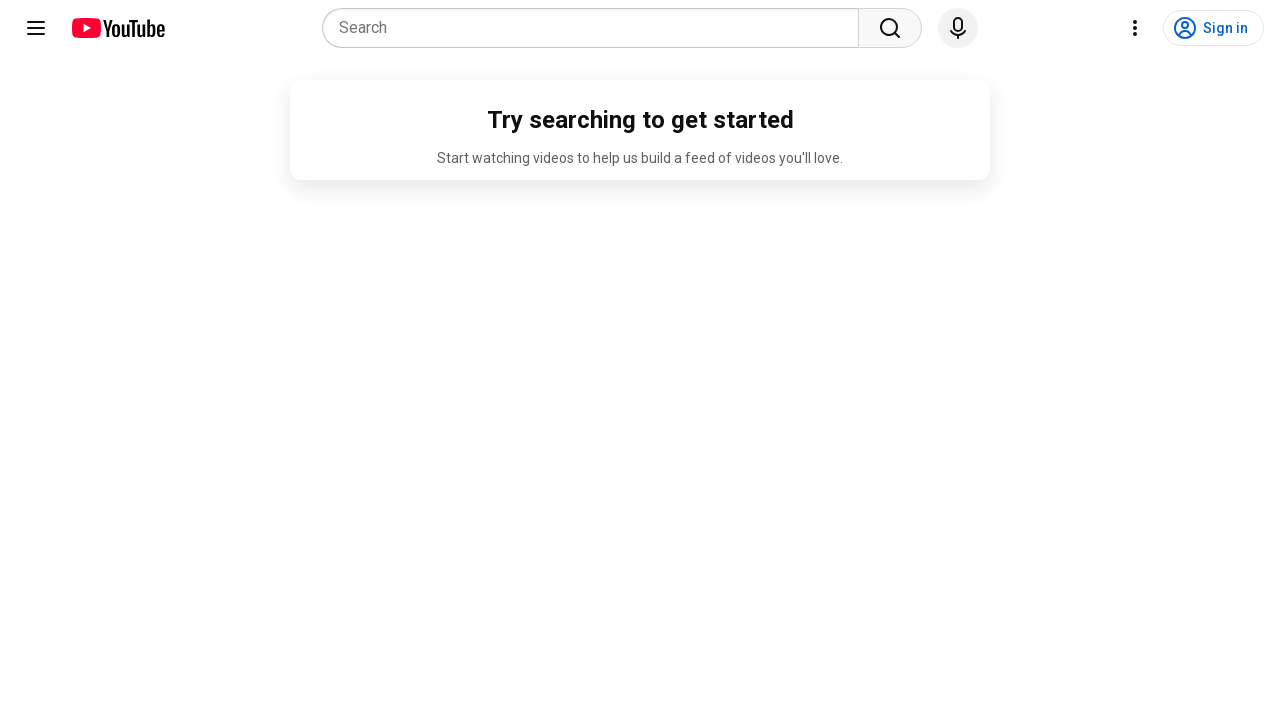

Verified page source contains 'youtube'
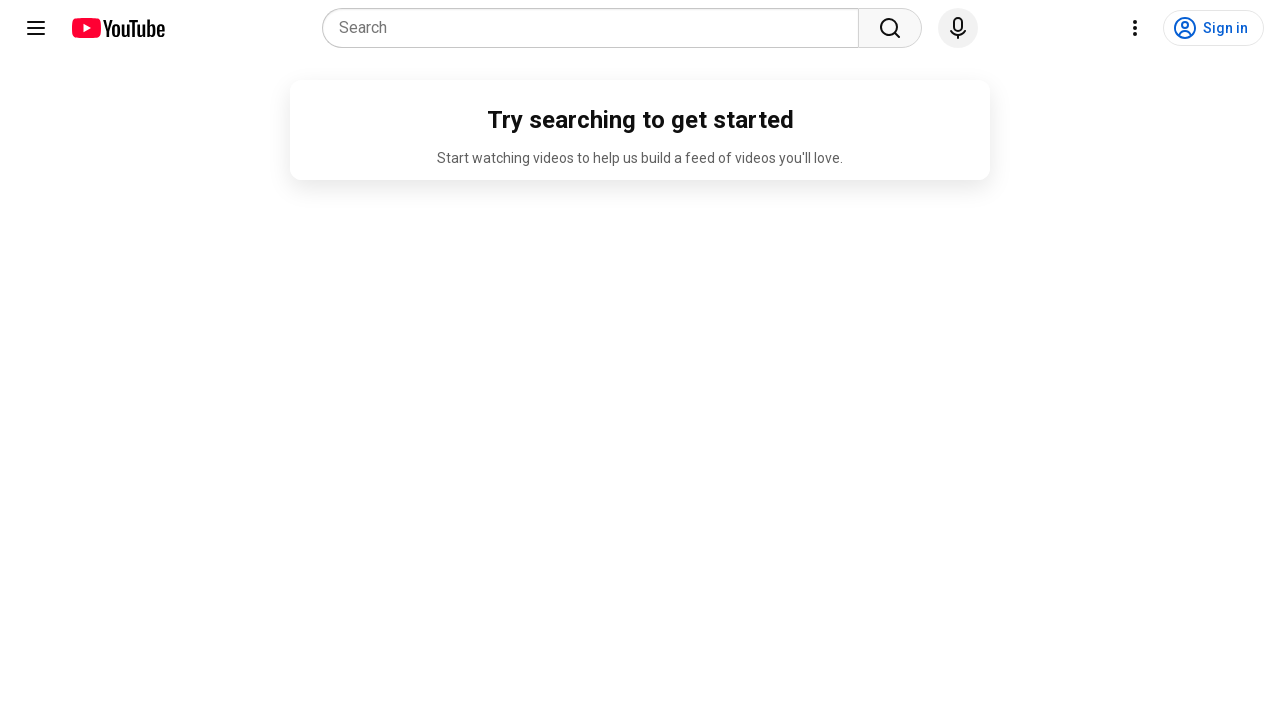

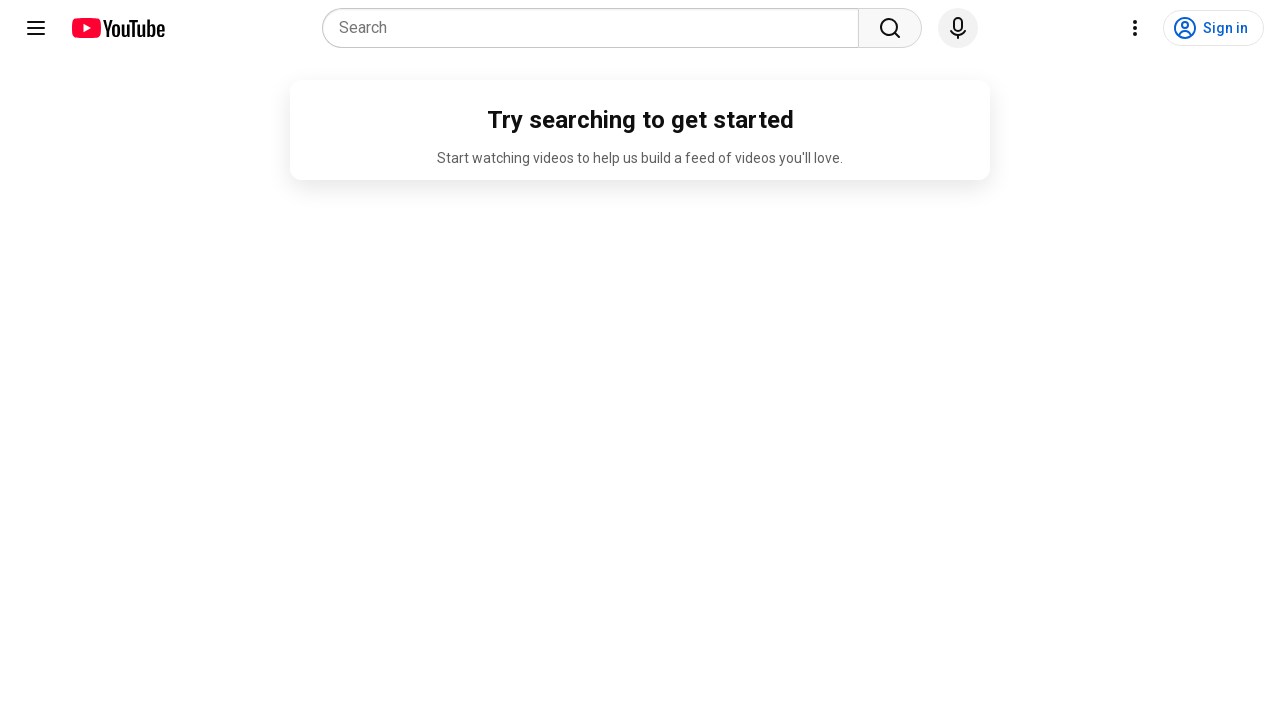